Tests marking all items as completed using the toggle-all checkbox

Starting URL: https://demo.playwright.dev/todomvc

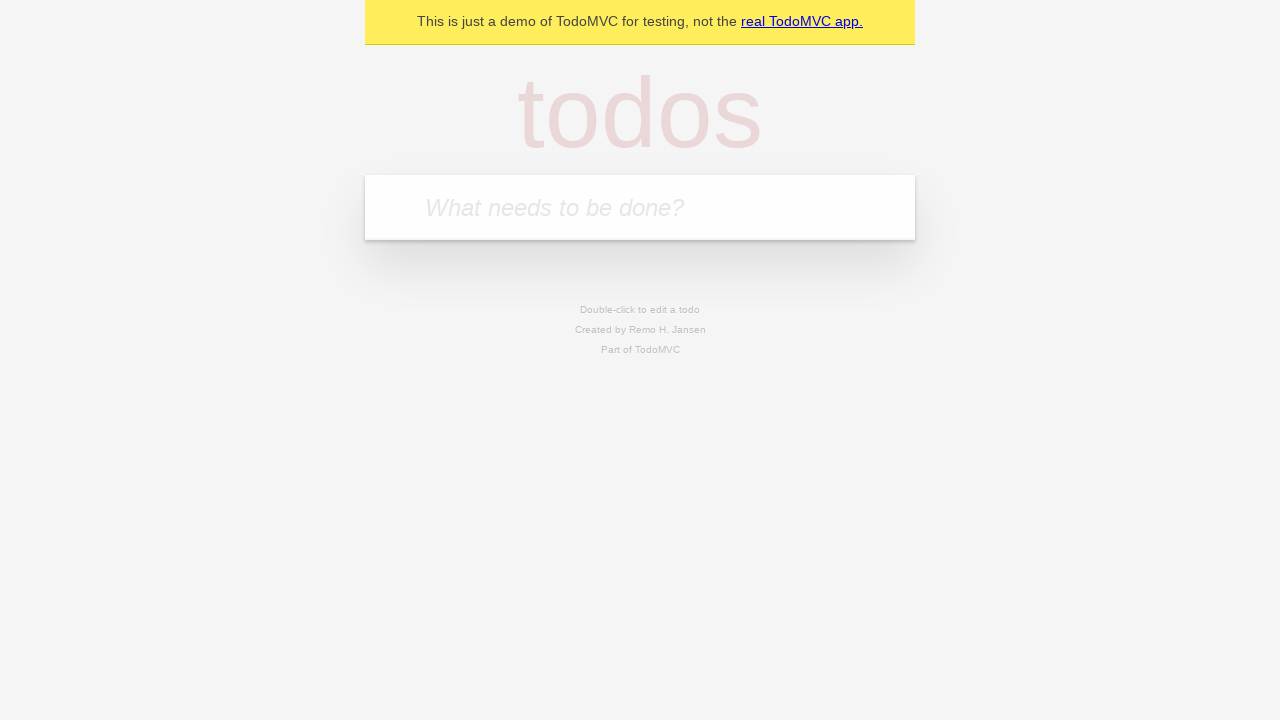

Filled todo input with 'buy some cheese' on internal:attr=[placeholder="What needs to be done?"i]
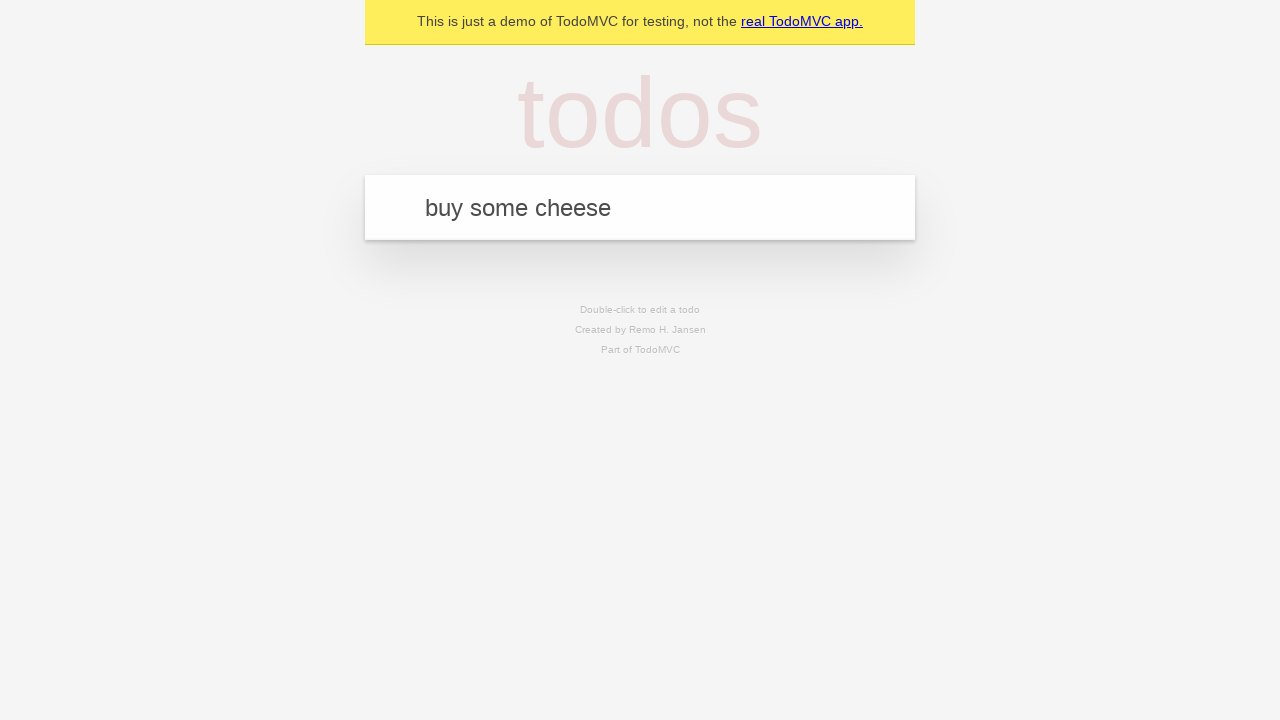

Pressed Enter to add 'buy some cheese' to the todo list on internal:attr=[placeholder="What needs to be done?"i]
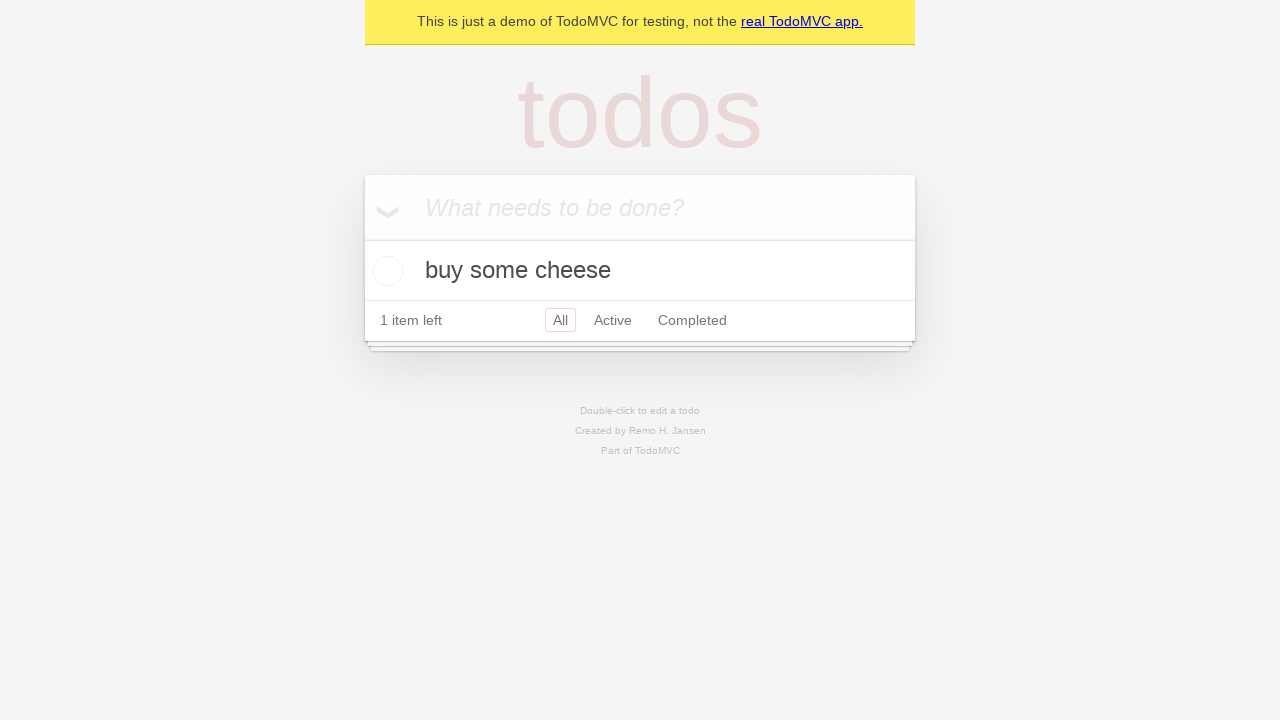

Filled todo input with 'feed the cat' on internal:attr=[placeholder="What needs to be done?"i]
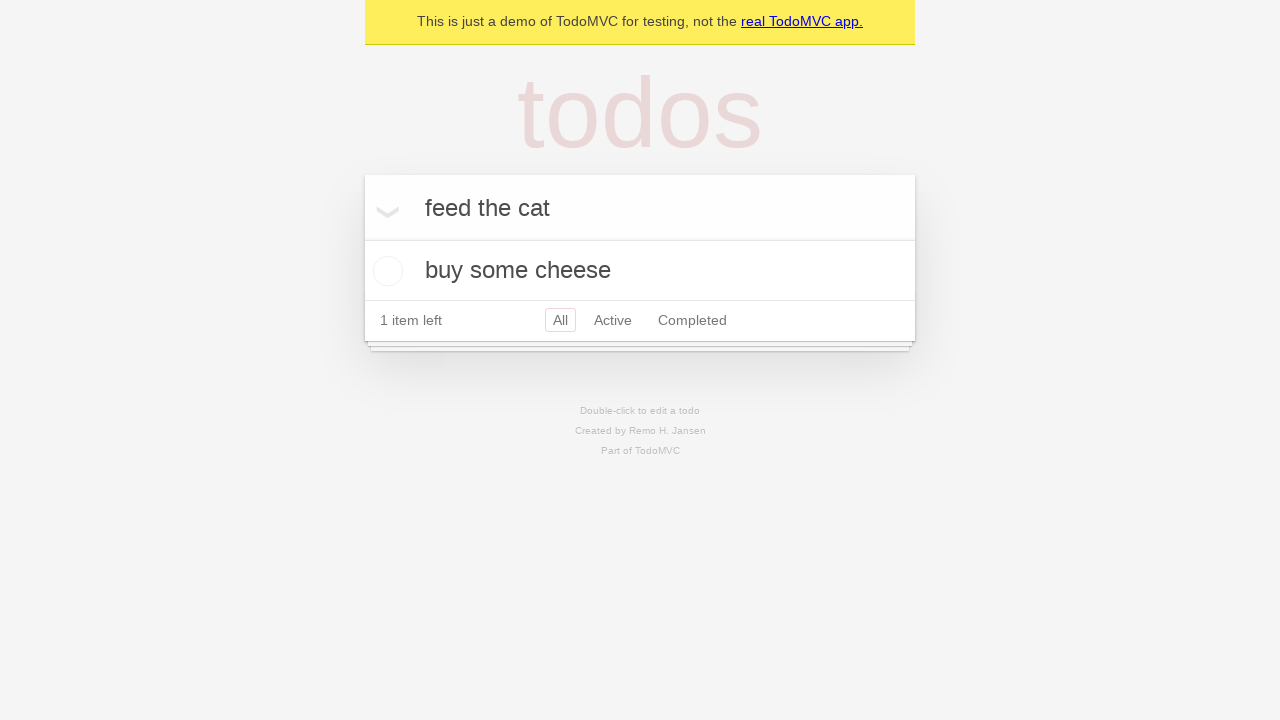

Pressed Enter to add 'feed the cat' to the todo list on internal:attr=[placeholder="What needs to be done?"i]
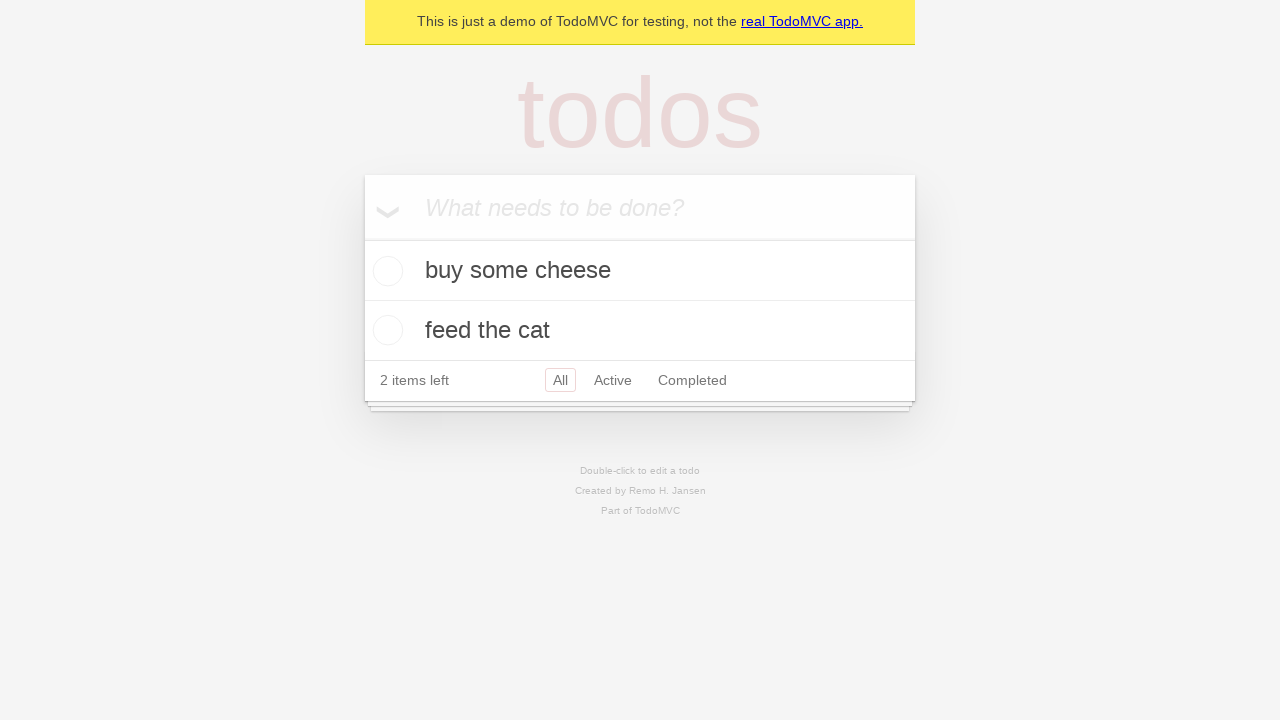

Filled todo input with 'book a doctors appointment' on internal:attr=[placeholder="What needs to be done?"i]
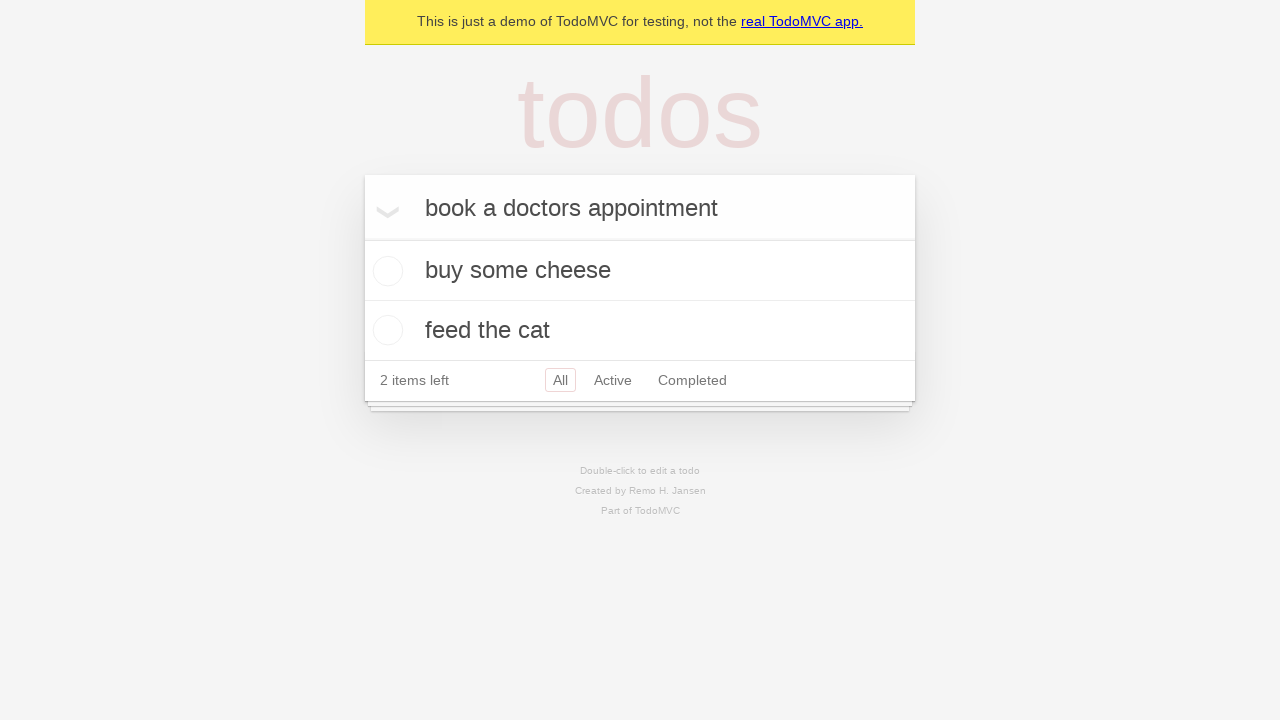

Pressed Enter to add 'book a doctors appointment' to the todo list on internal:attr=[placeholder="What needs to be done?"i]
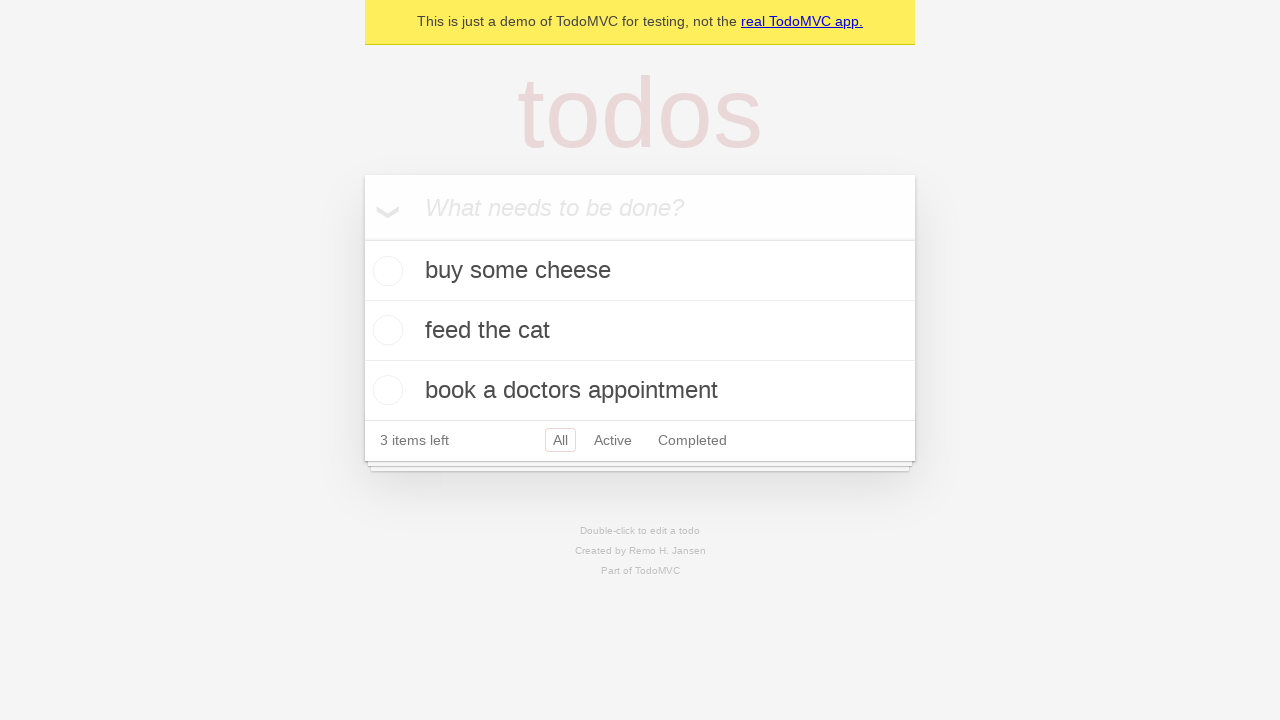

Waited for all 3 todos to be added to the page
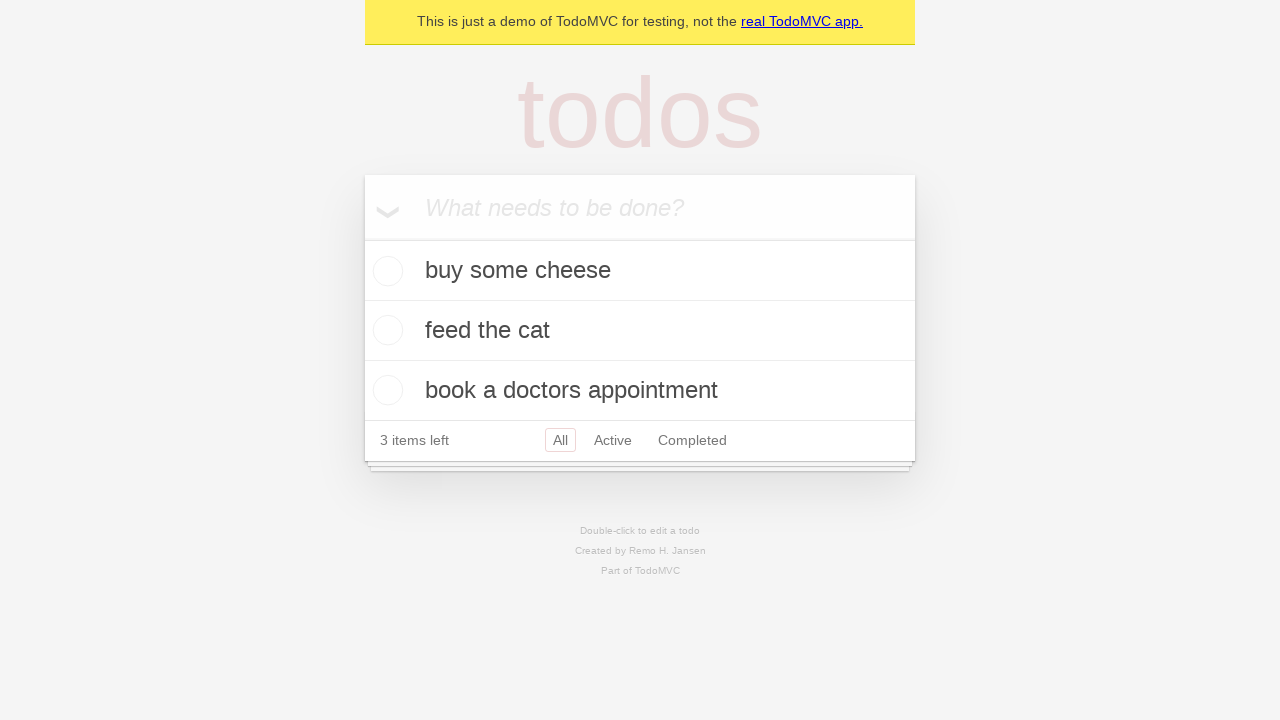

Checked the 'Mark all as complete' checkbox at (362, 238) on internal:label="Mark all as complete"i
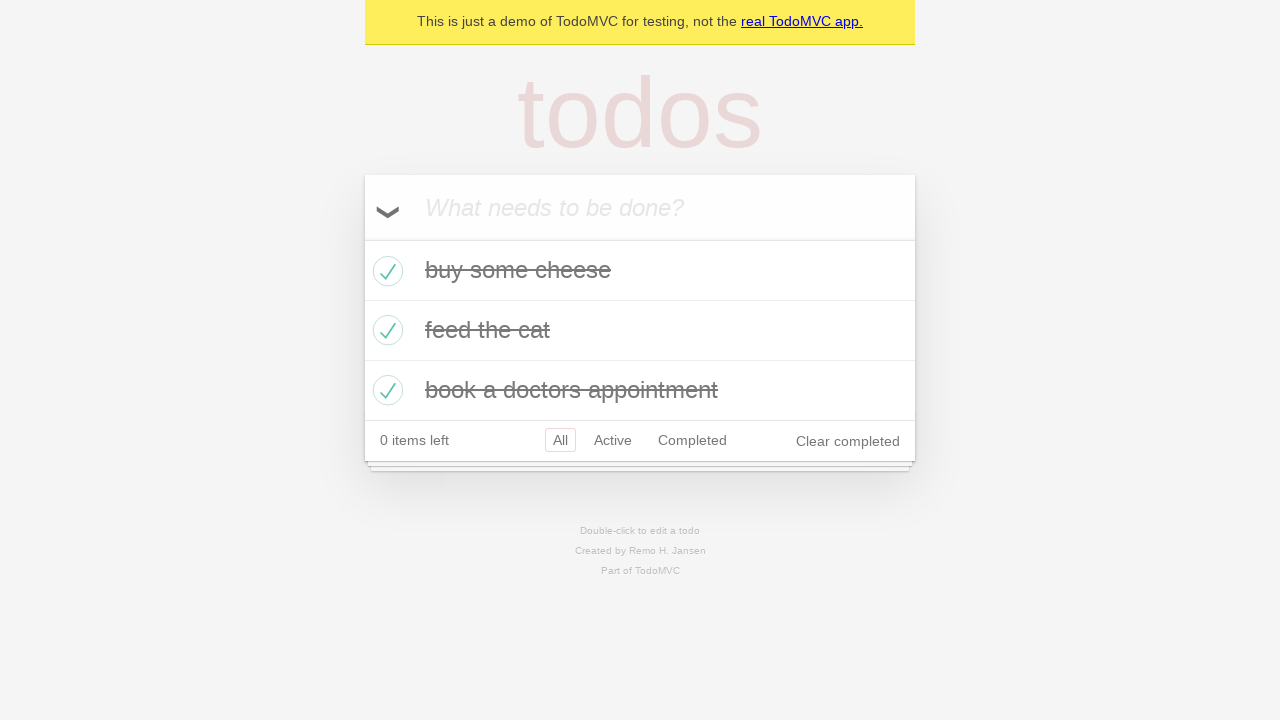

Waited for todos to show completed state
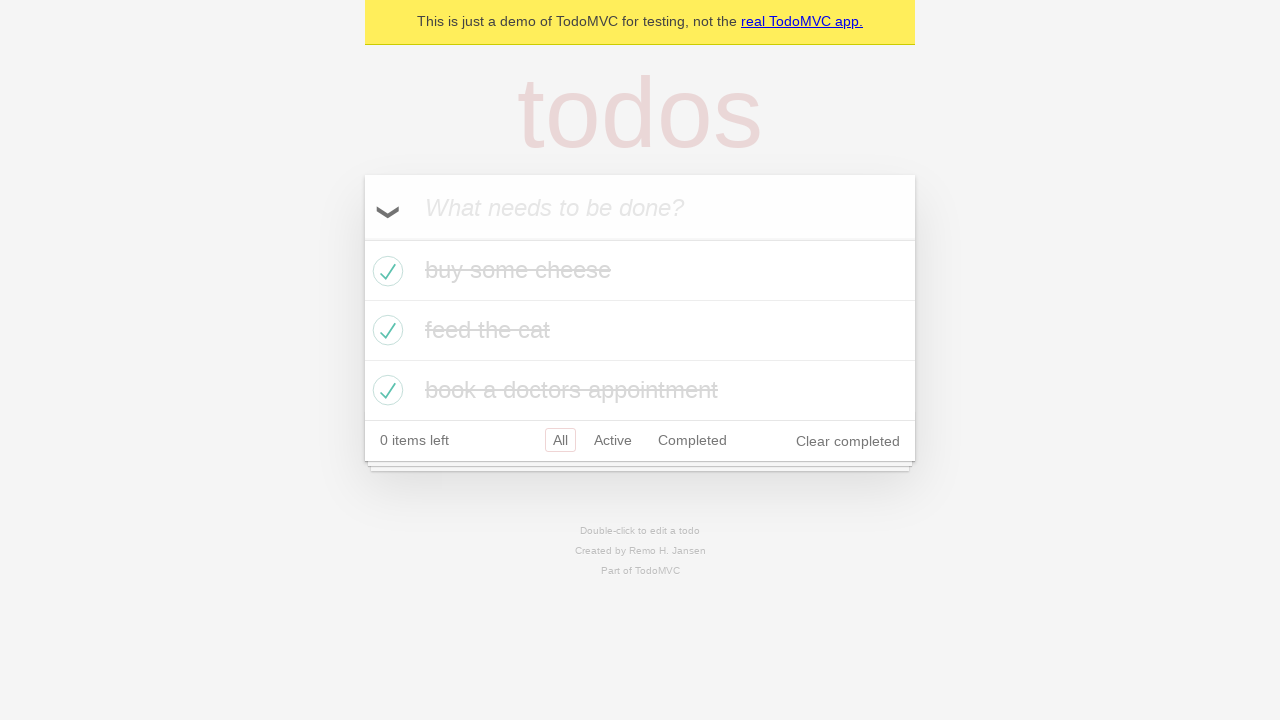

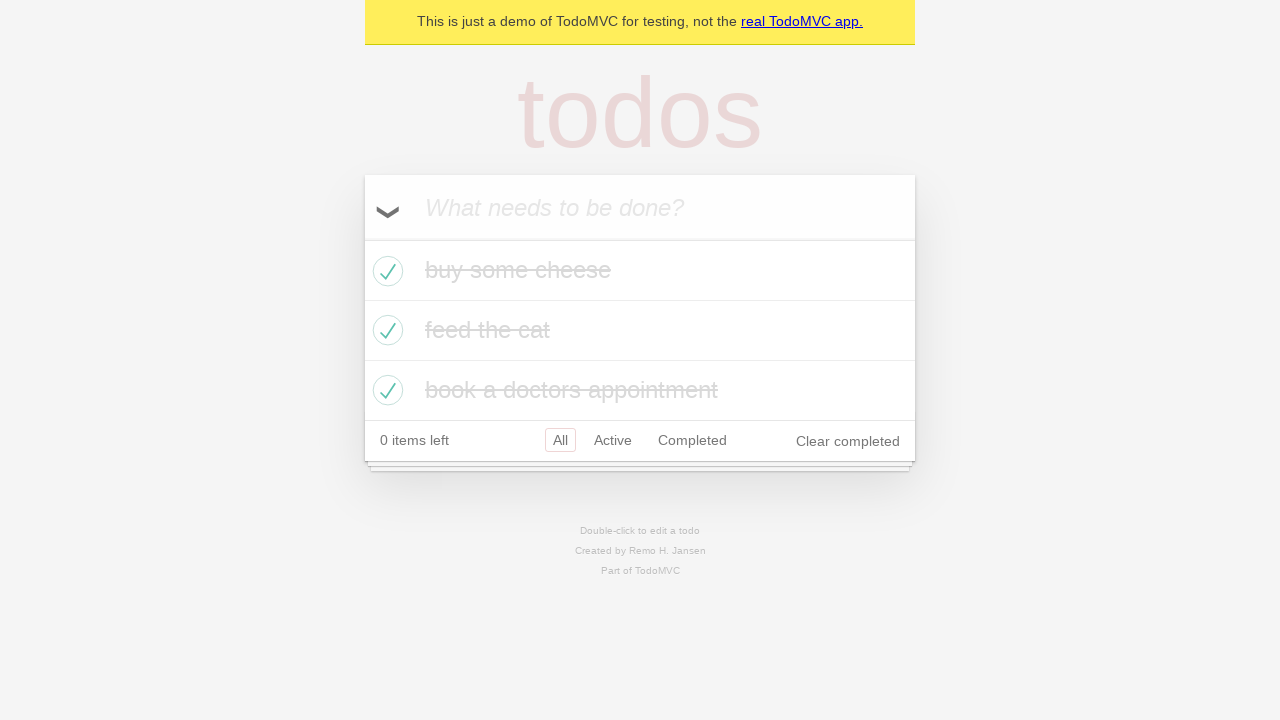